Tests handling of JavaScript confirm dialogs by clicking a link to trigger a confirm box and dismissing it by pressing Cancel.

Starting URL: https://www.selenium.dev/documentation/en/webdriver/js_alerts_prompts_and_confirmations/

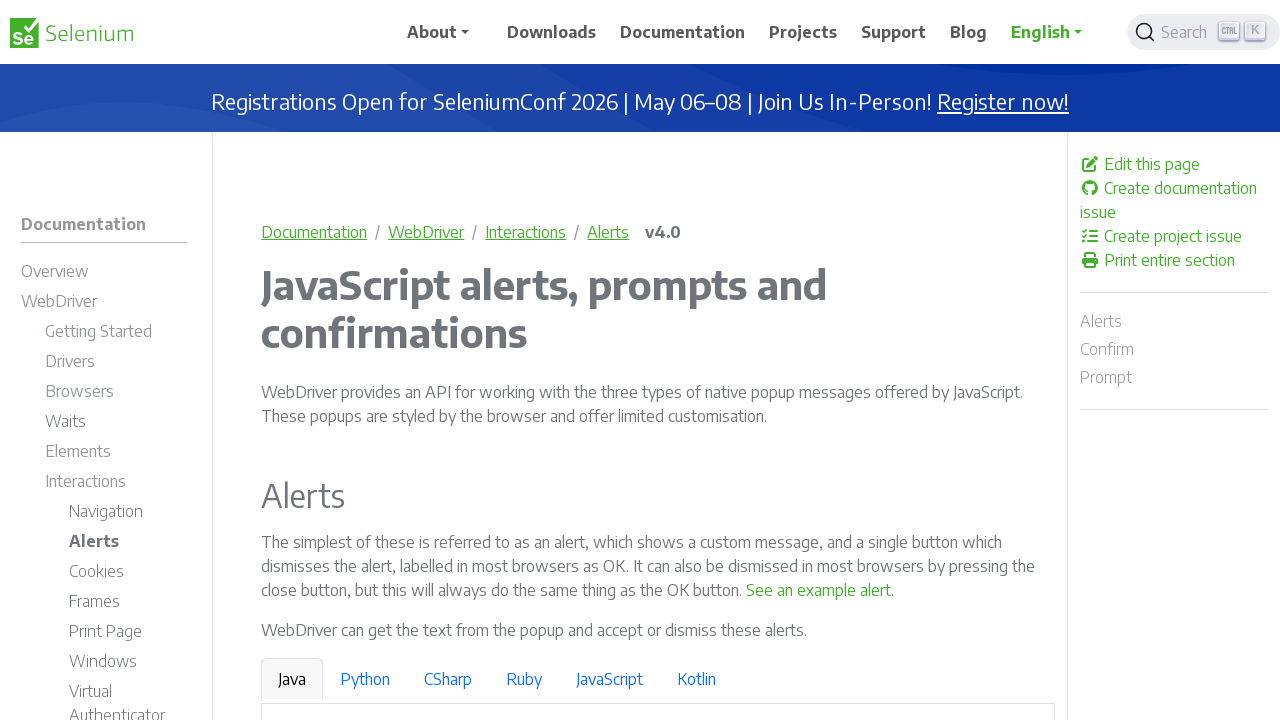

Set up dialog handler to dismiss confirm dialogs
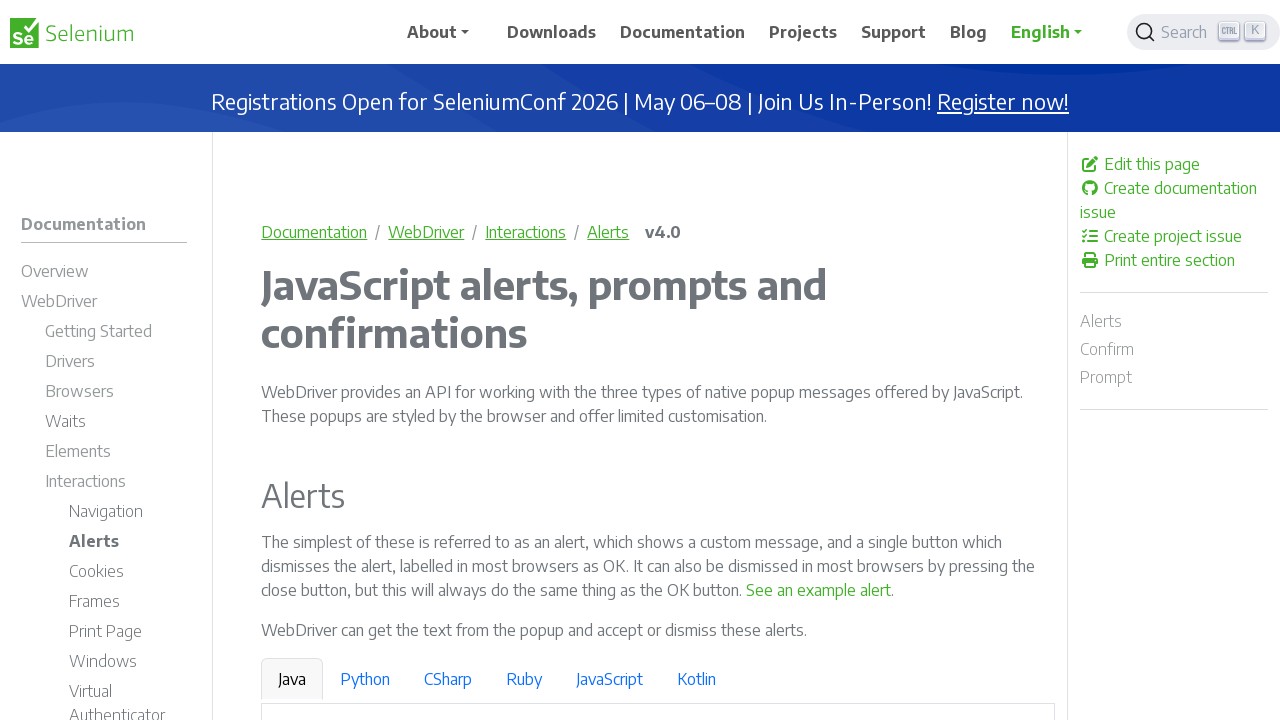

Clicked link to trigger confirm dialog at (964, 361) on a[onclick*='window.confirm']
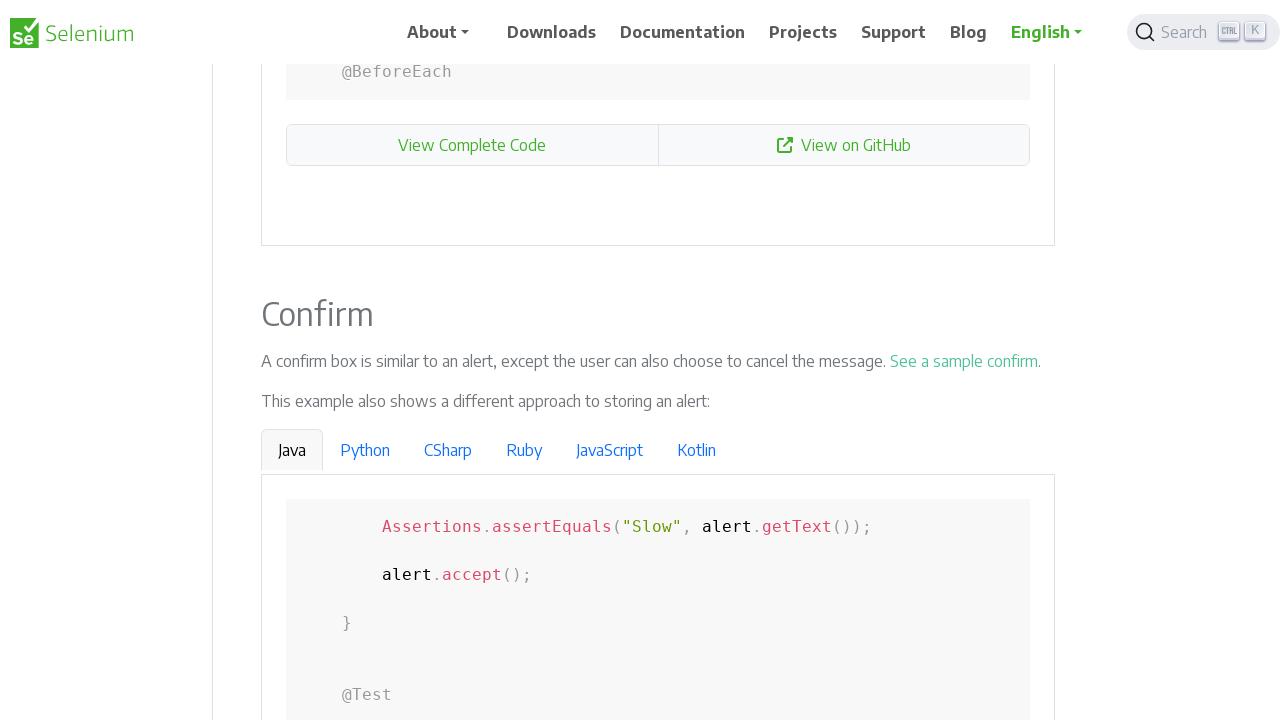

Waited for confirm dialog to complete after dismissing it with Cancel
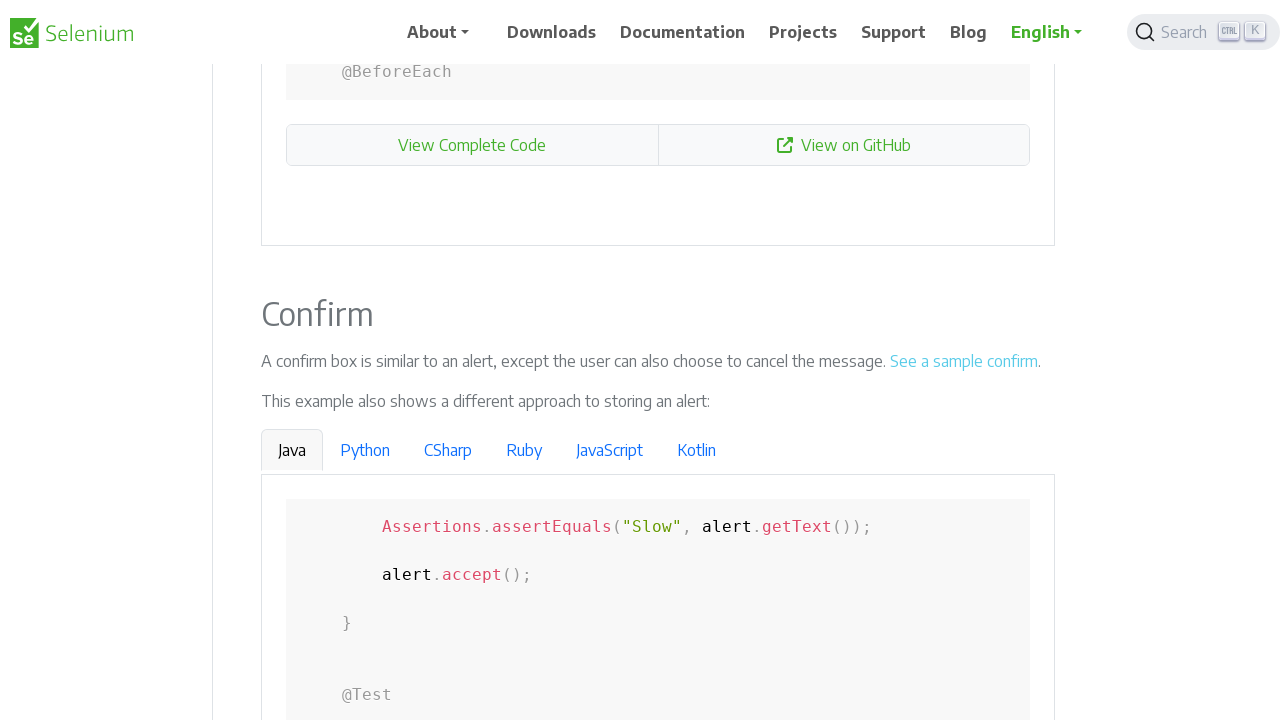

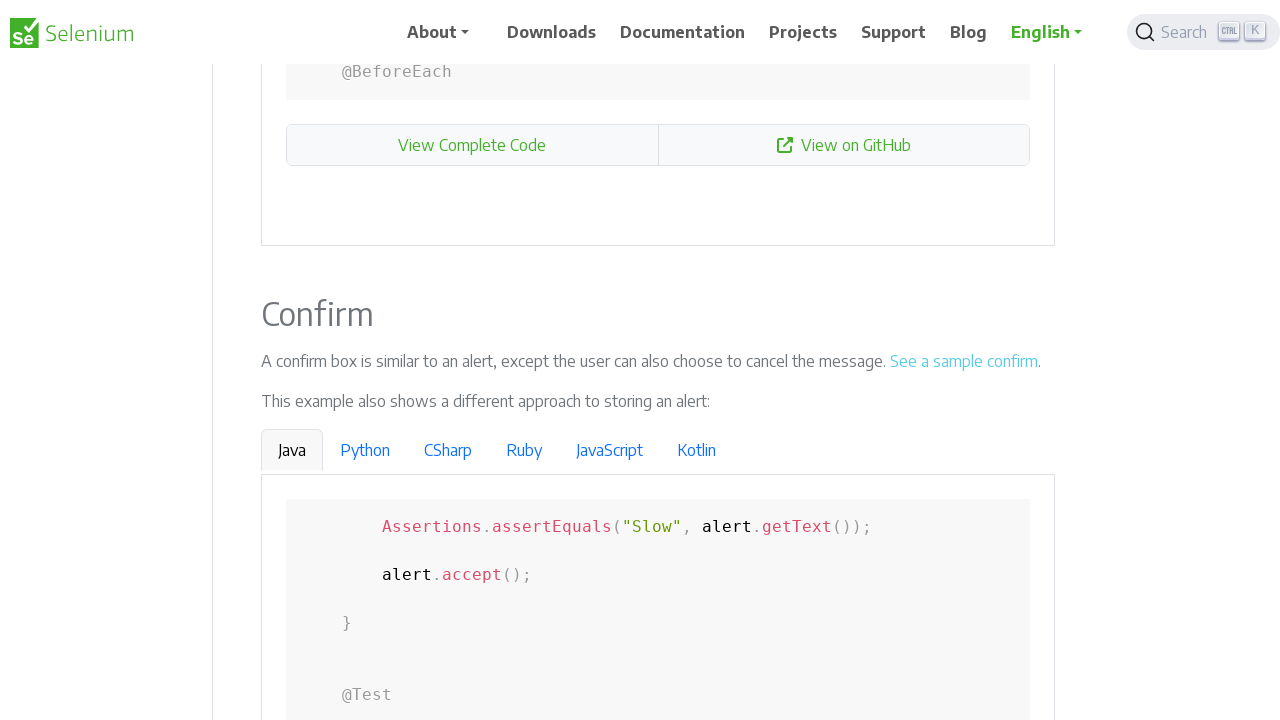